Tests opting out of A/B testing by verifying the page shows A/B test content, then adding an opt-out cookie, refreshing, and confirming the page shows "No A/B Test" heading.

Starting URL: http://the-internet.herokuapp.com/abtest

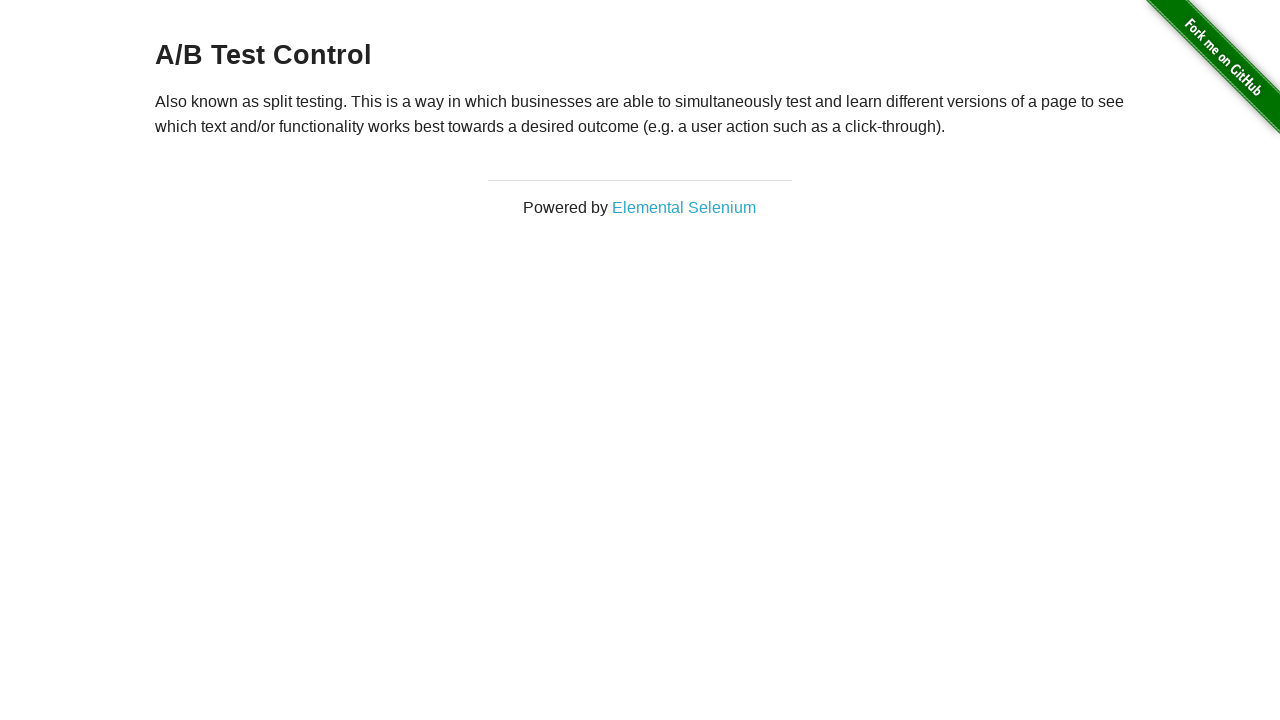

Located h3 heading element
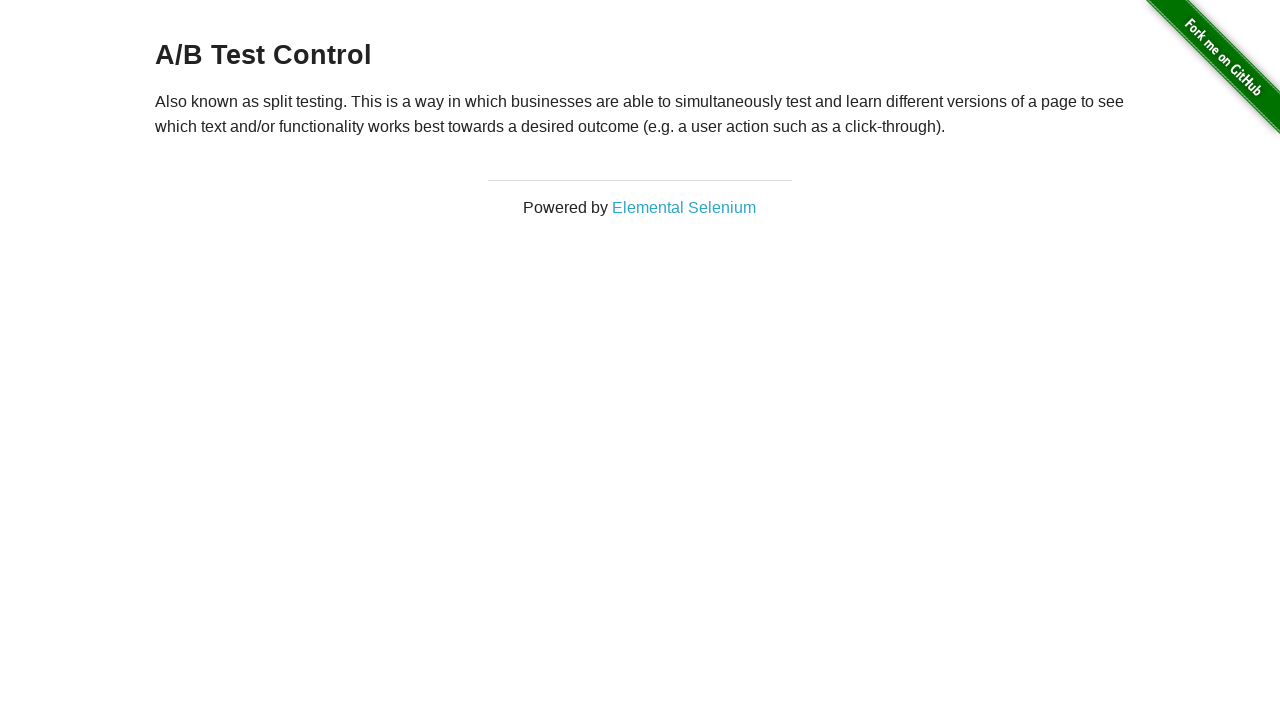

Retrieved heading text content
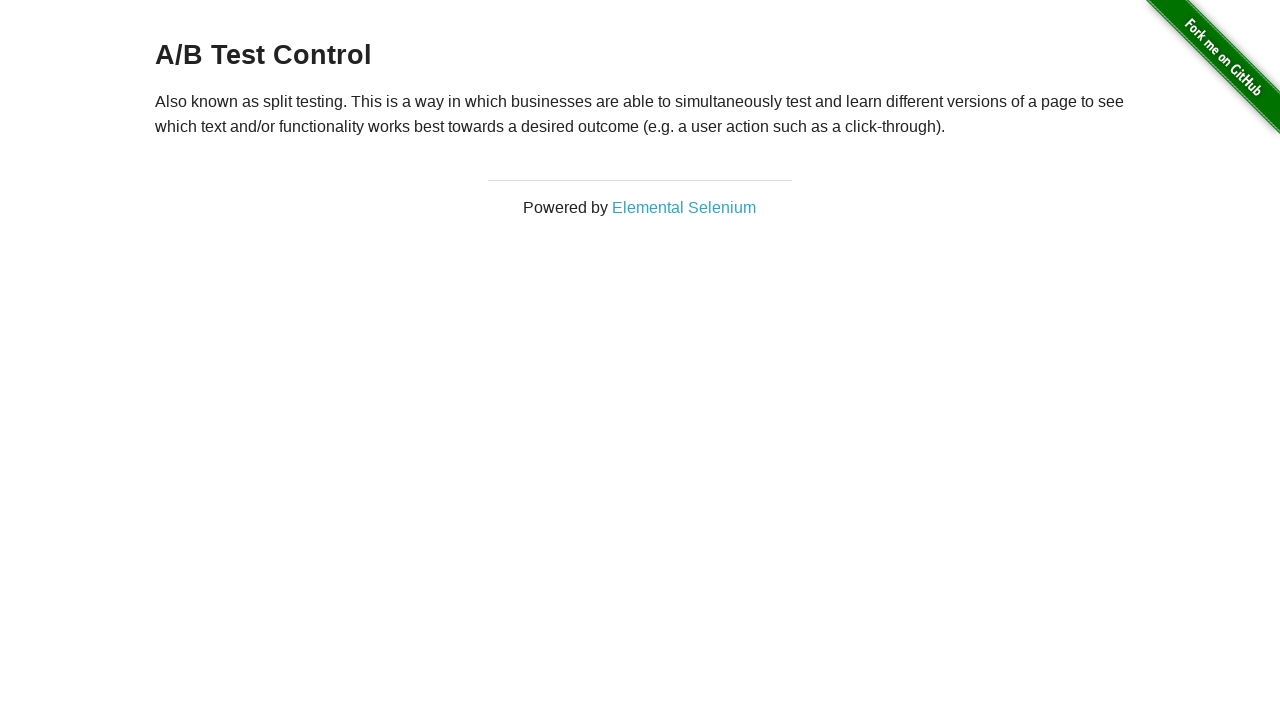

Verified page shows A/B test variation (either 'A/B Test Variation 1' or 'A/B Test Control')
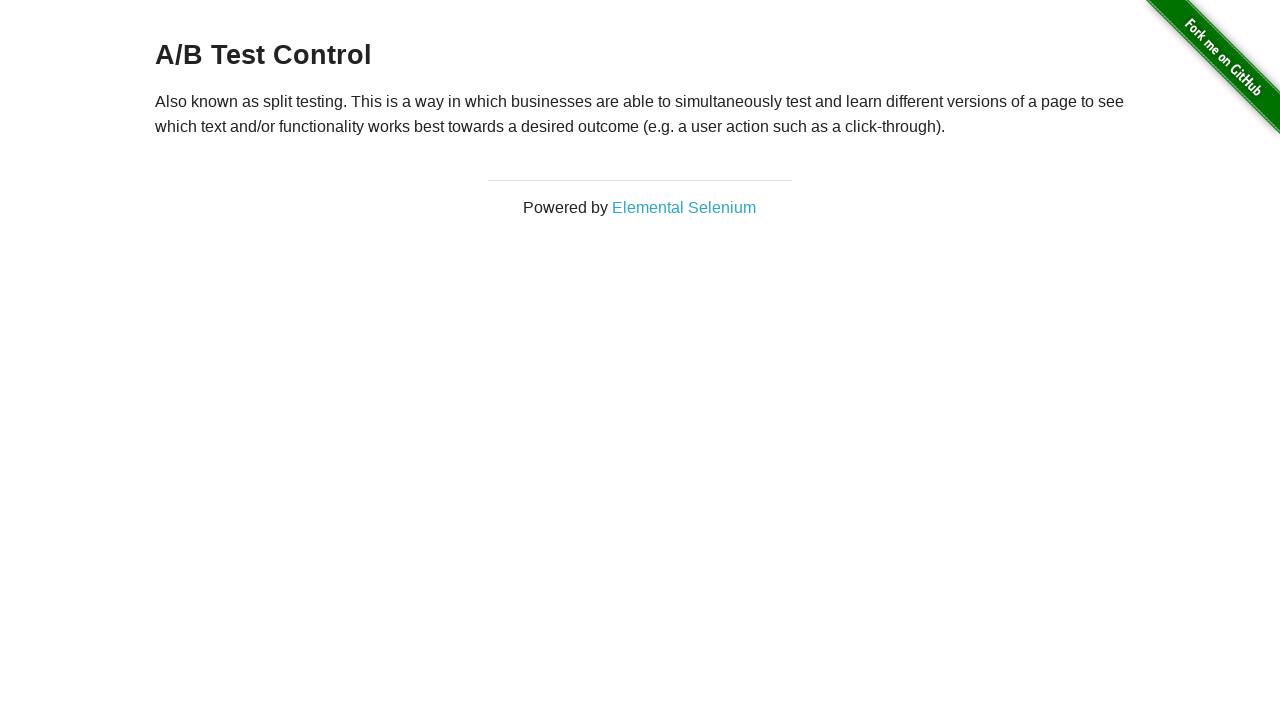

Added optimizelyOptOut cookie with value 'true' to opt out of A/B testing
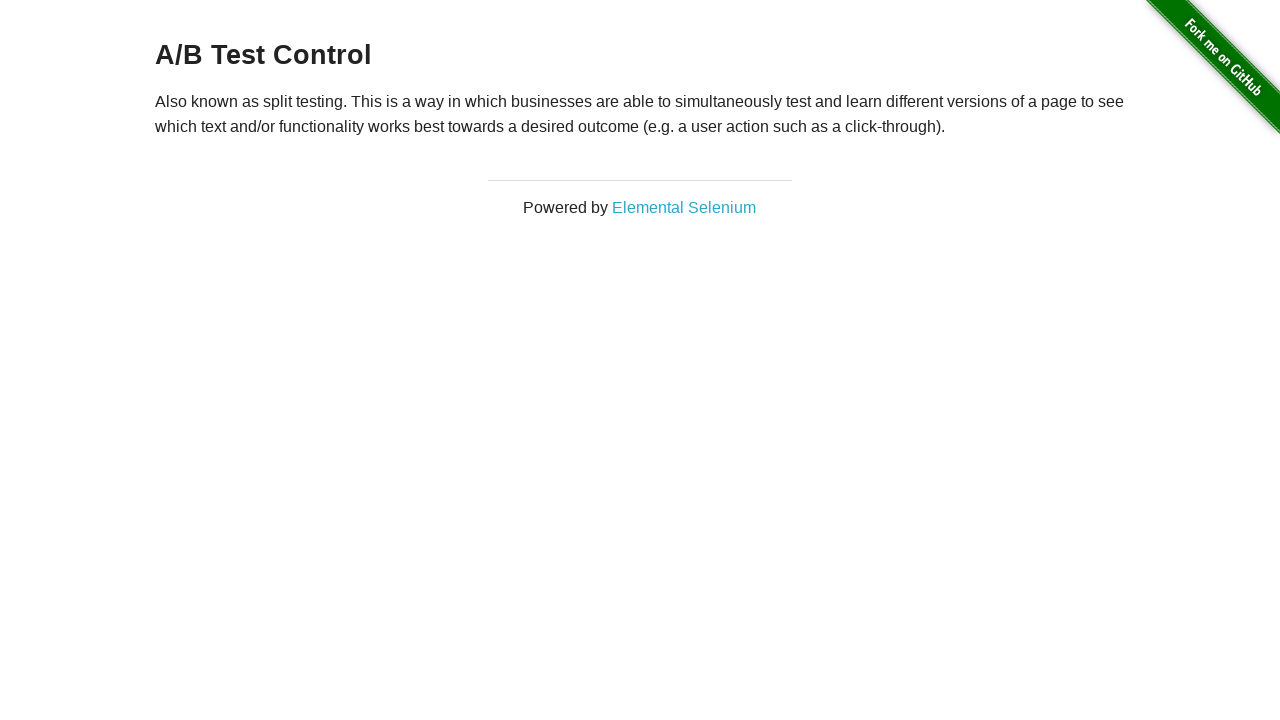

Reloaded page to apply opt-out cookie
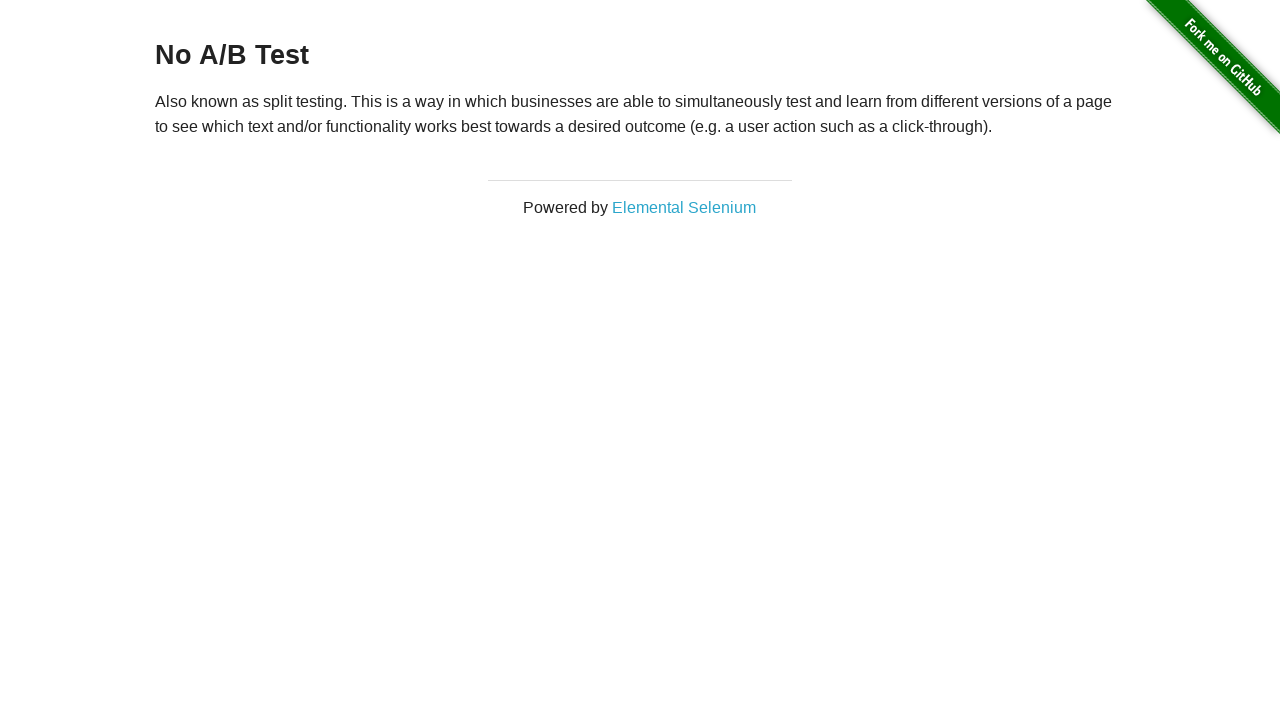

Retrieved heading text content after page reload
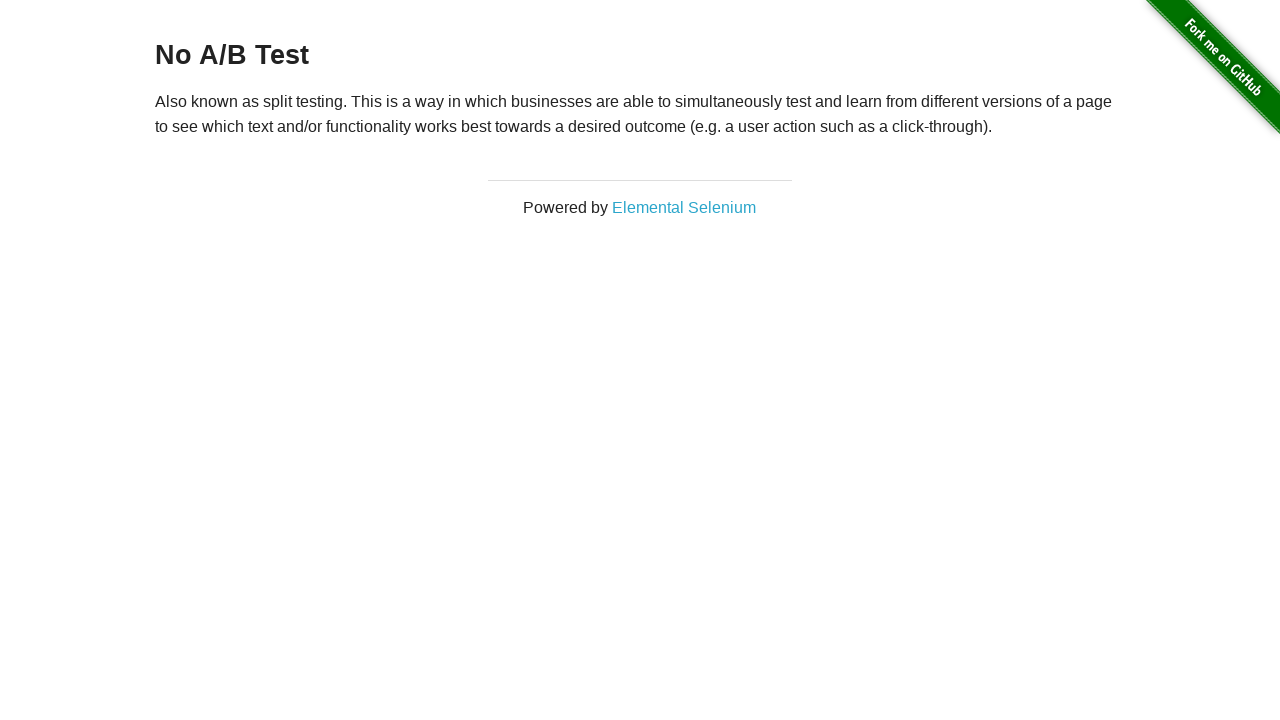

Verified page now displays 'No A/B Test' heading after opt-out cookie was applied
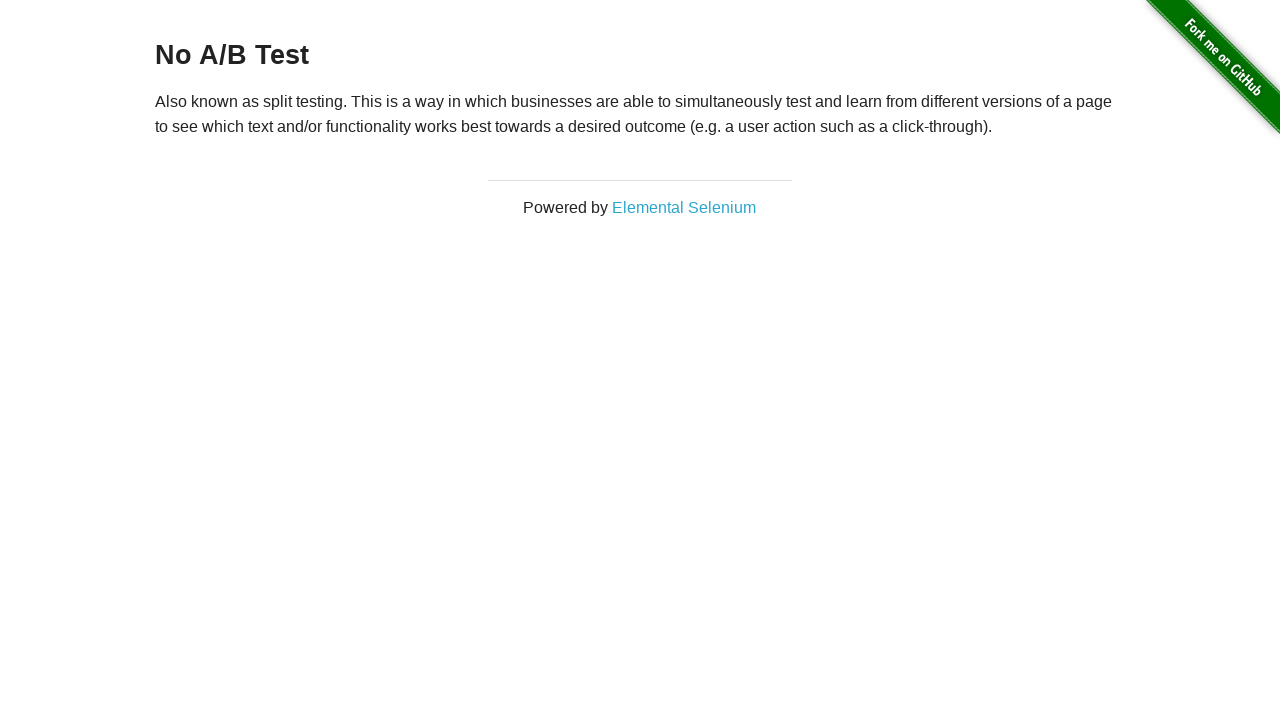

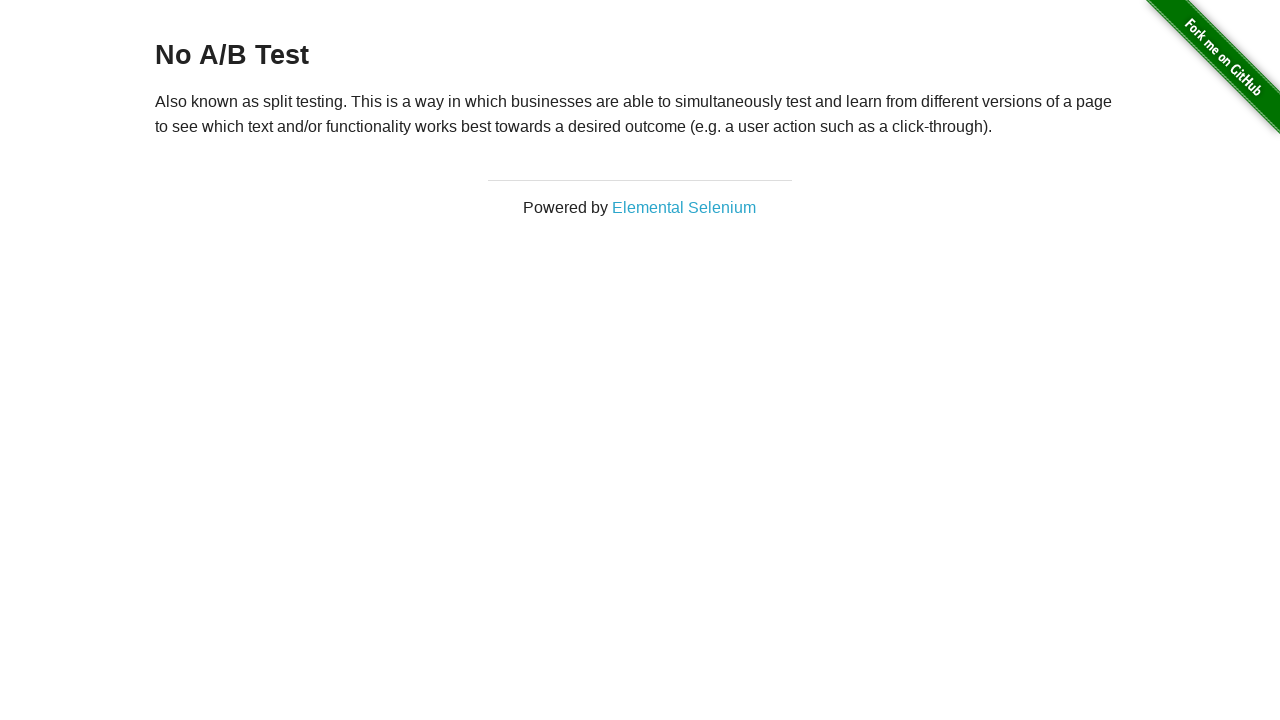